Tests dropdown functionality by selecting an option from a dropdown menu and verifying the selection was successful

Starting URL: http://the-internet.herokuapp.com/dropdown

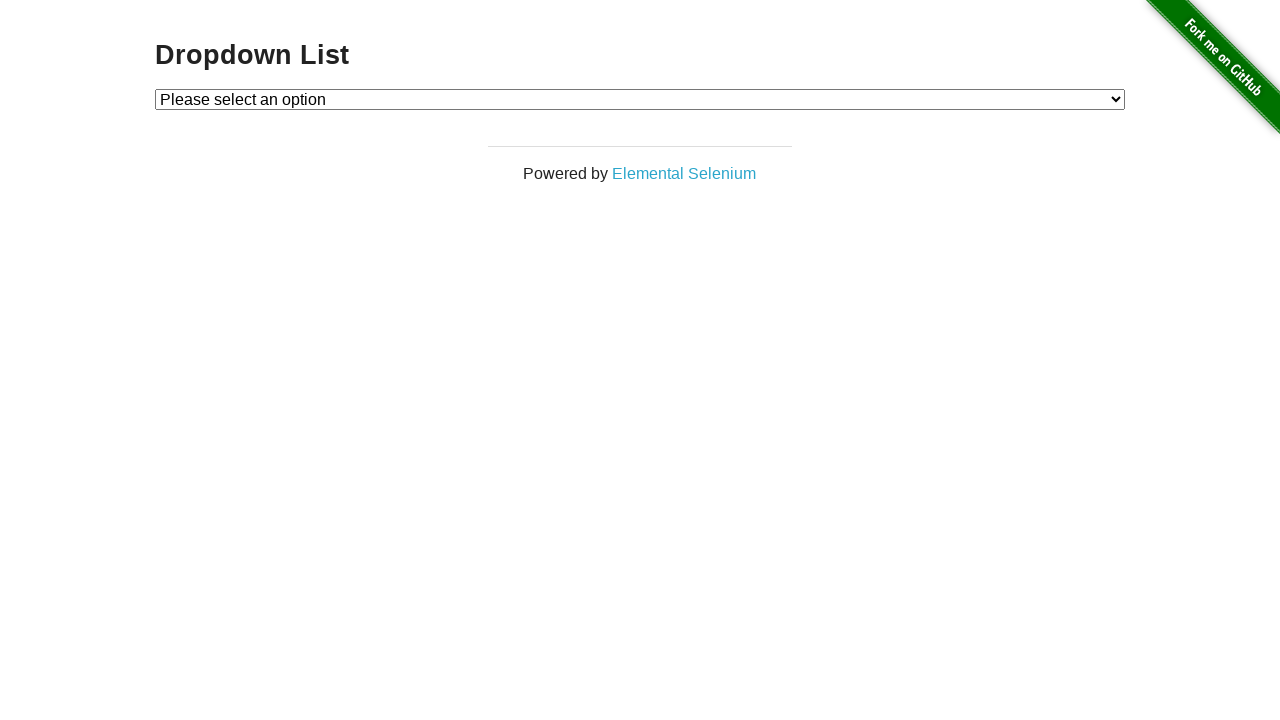

Dropdown menu became visible
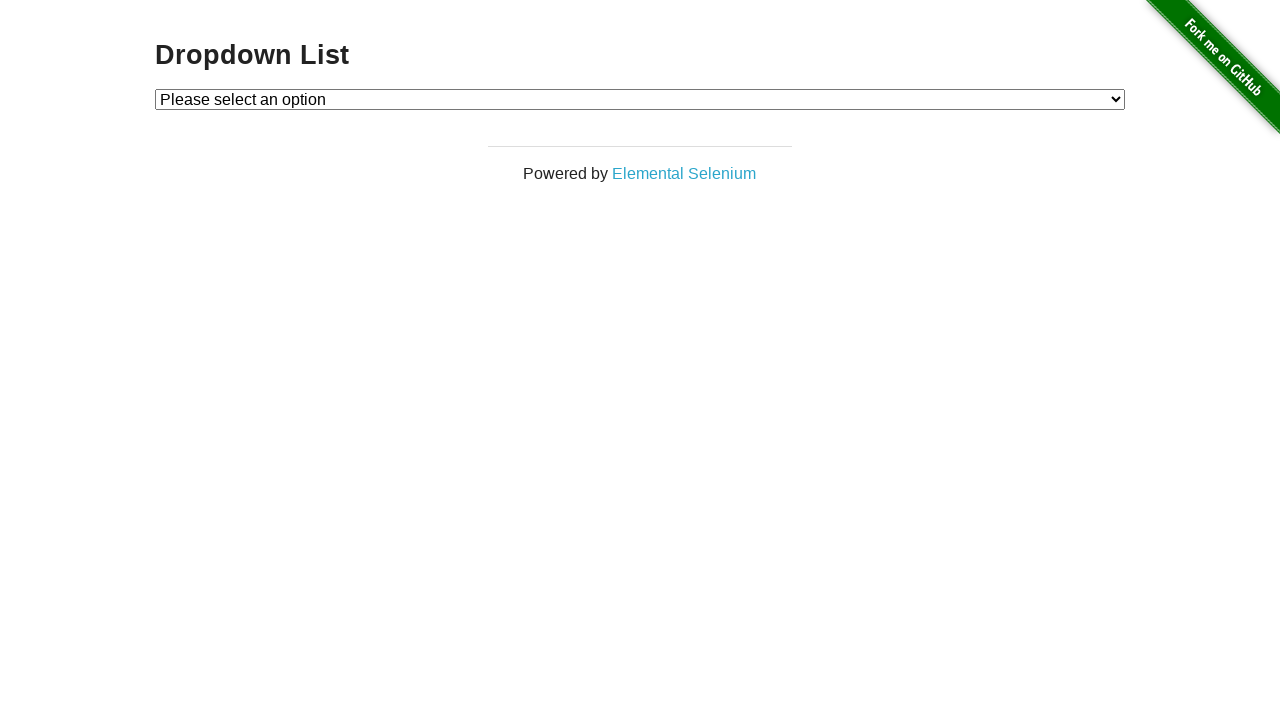

Selected 'Option 1' from the dropdown on #dropdown
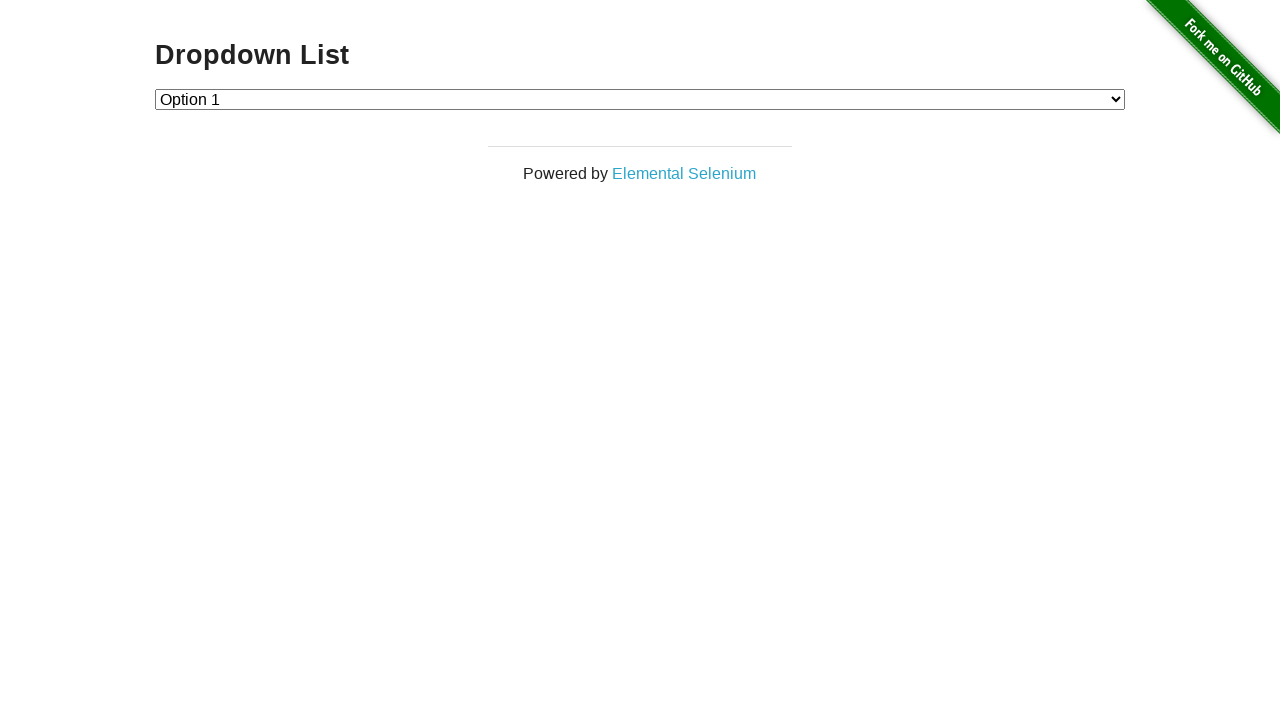

Verified Option 1 is selected (value = '1')
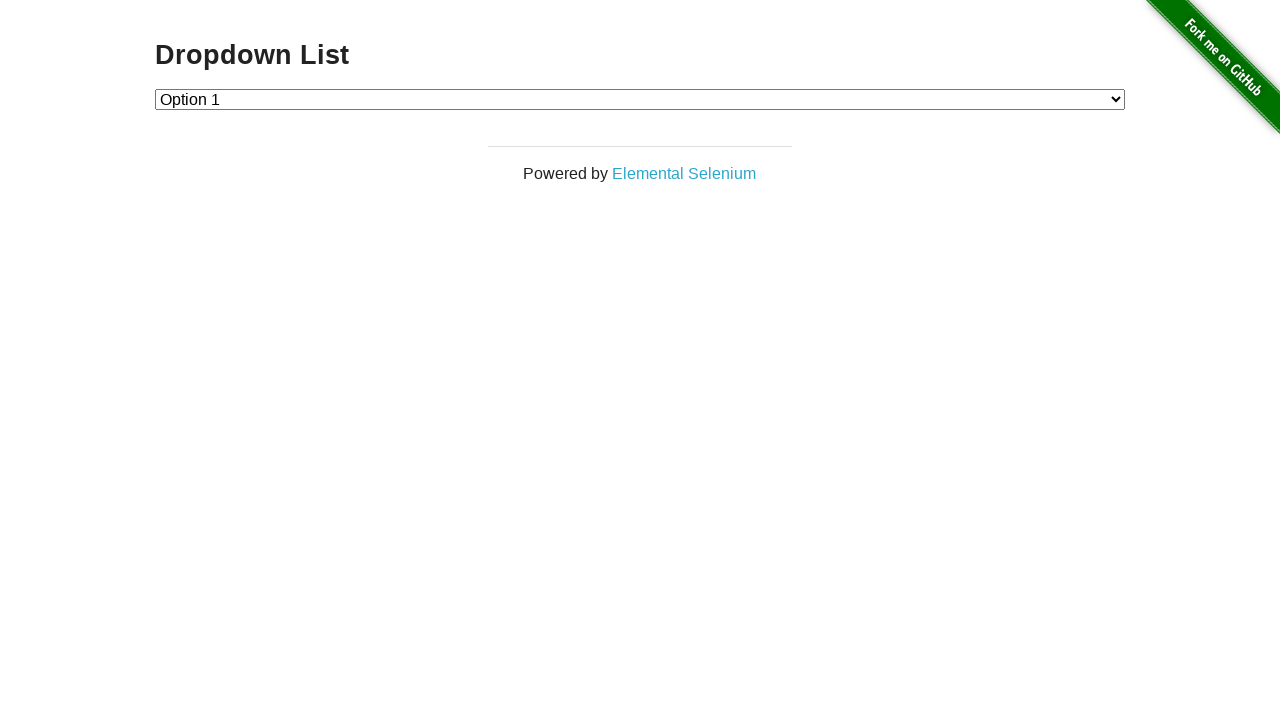

Selected 'Option 2' from the dropdown on #dropdown
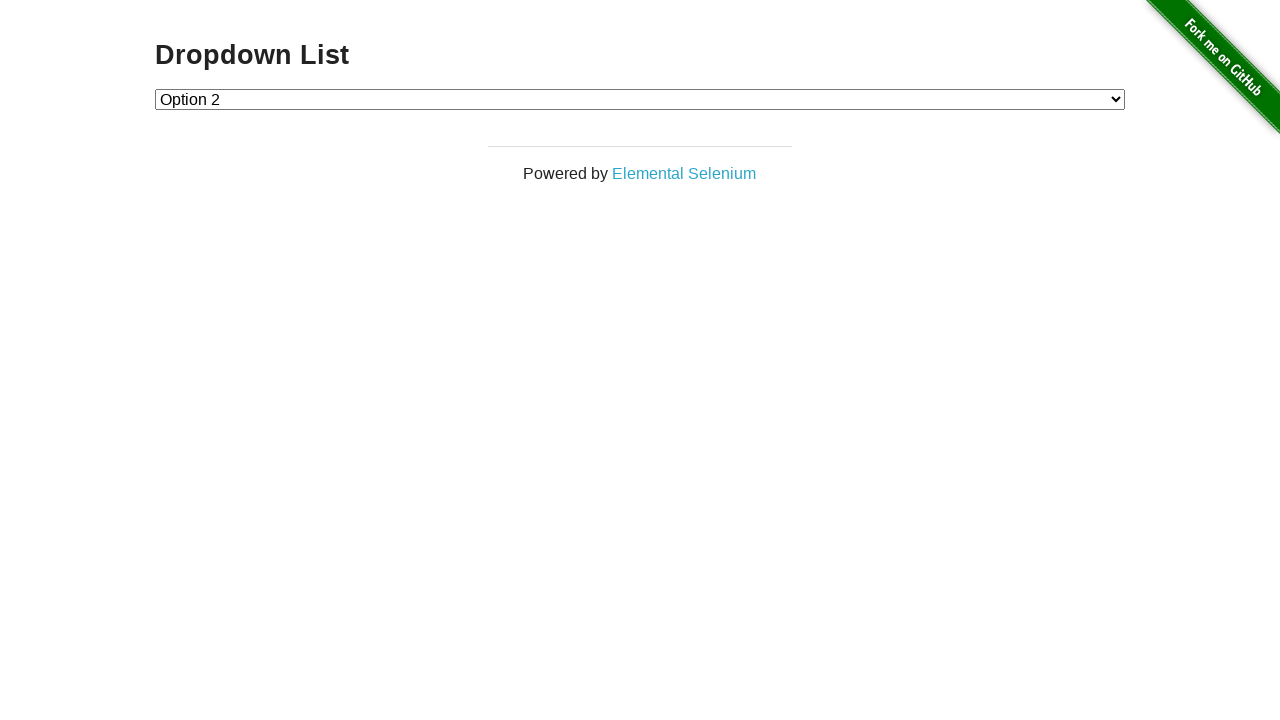

Verified Option 2 is selected (value = '2')
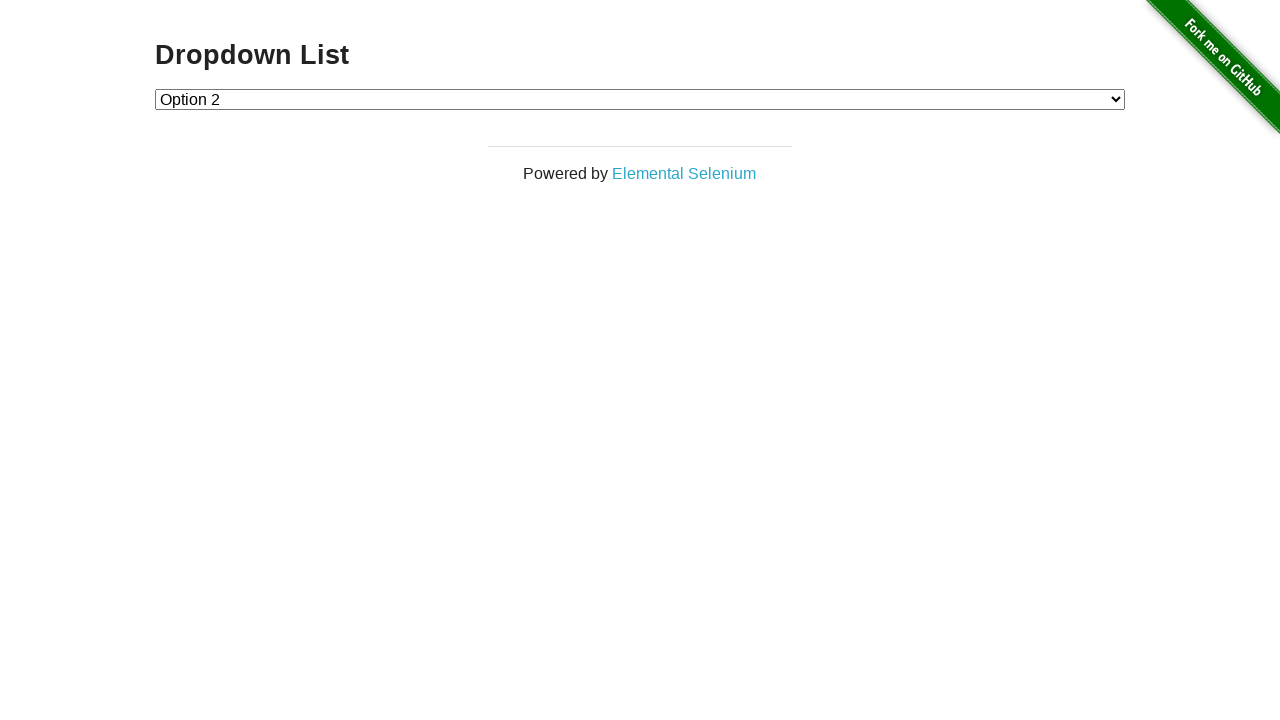

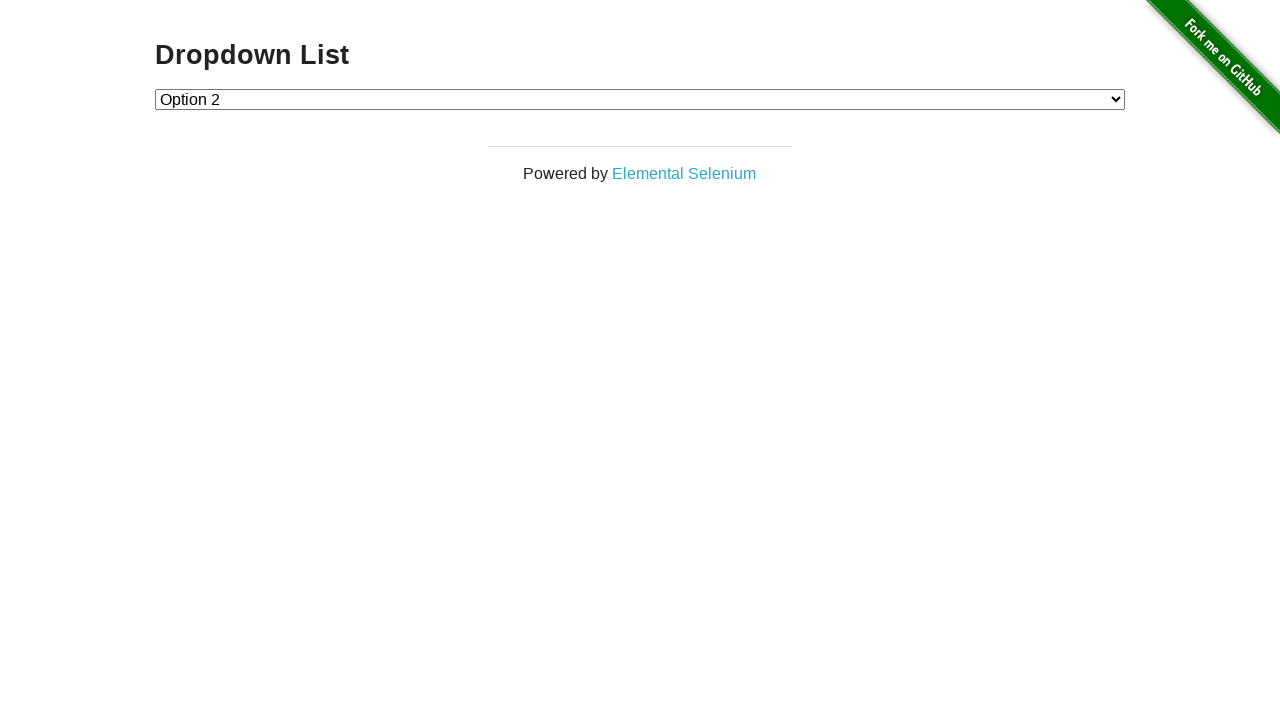